Tests navigation to Browse Languages page and verifies the table headers are displayed

Starting URL: http://www.99-bottles-of-beer.net/

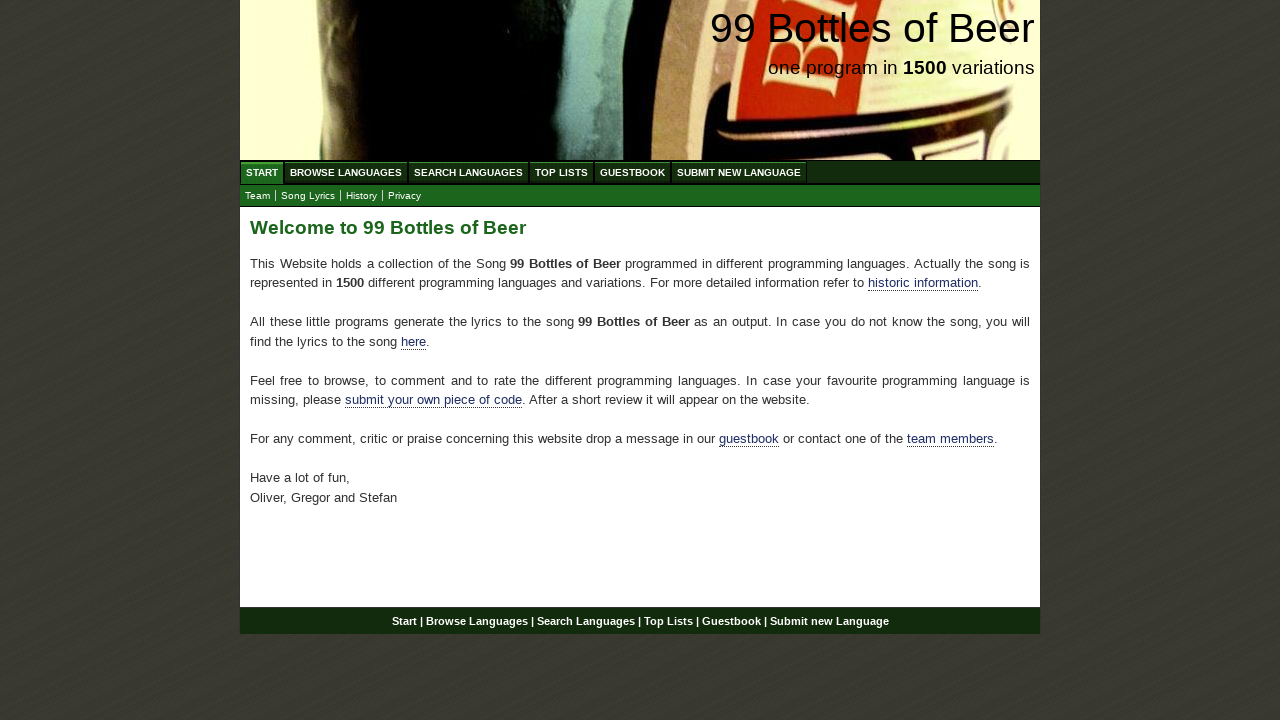

Clicked on Browse Languages link at (346, 172) on #navigation #menu li a[href='/abc.html']
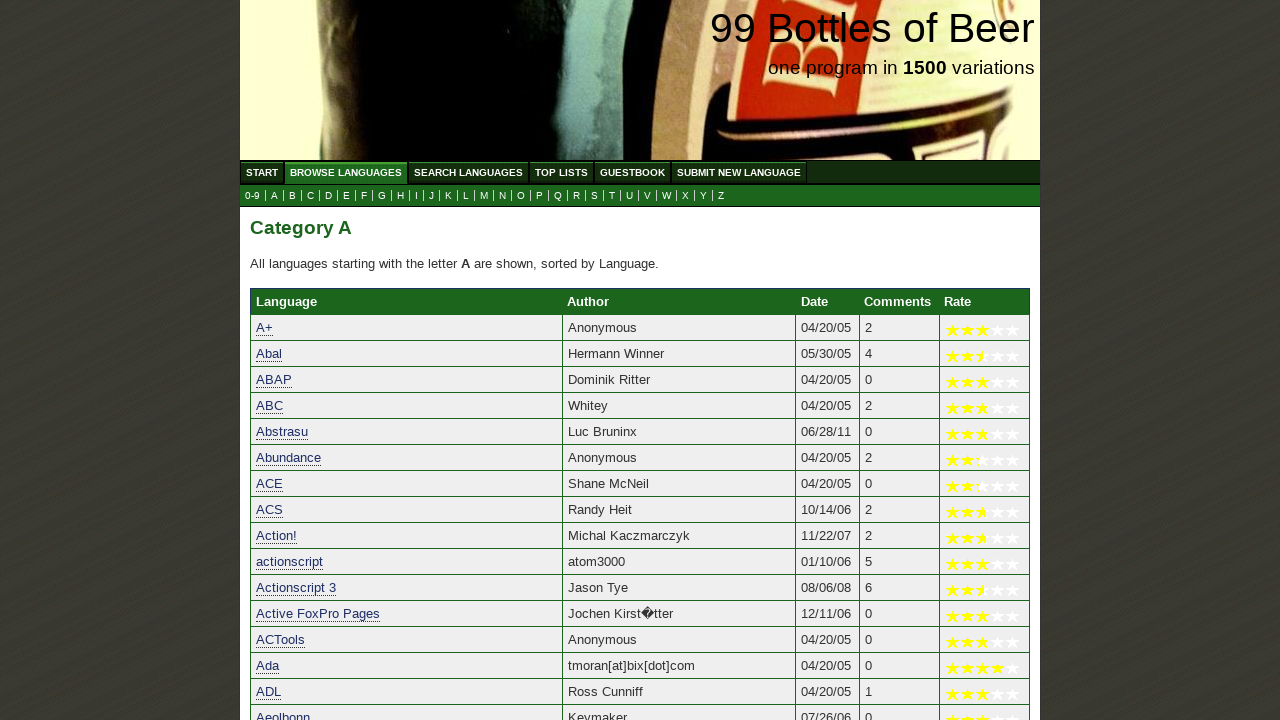

Language column header is displayed
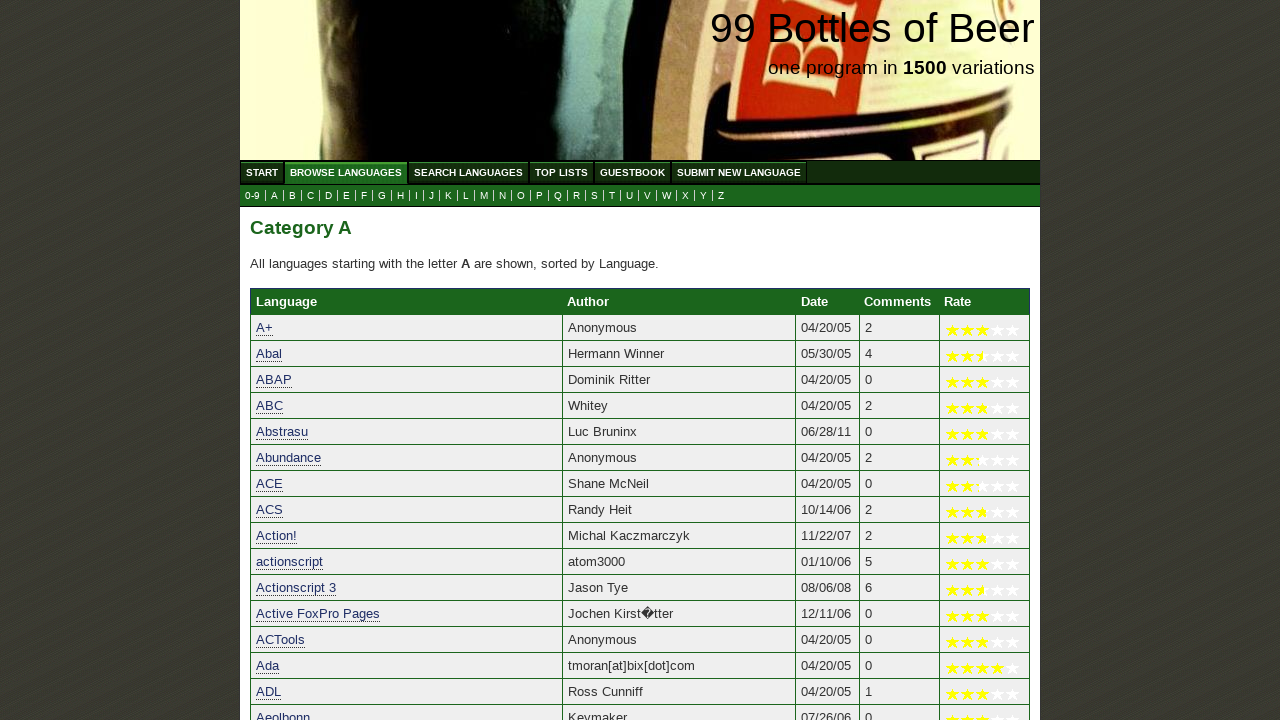

Author column header is displayed
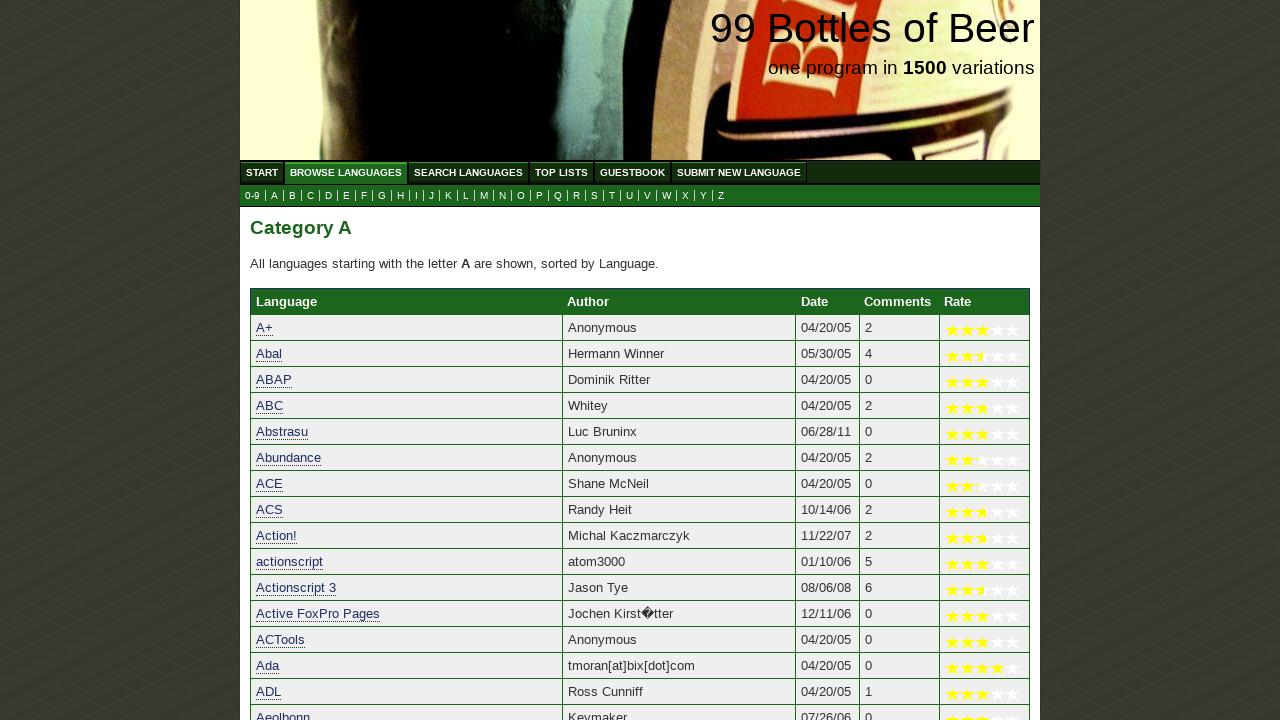

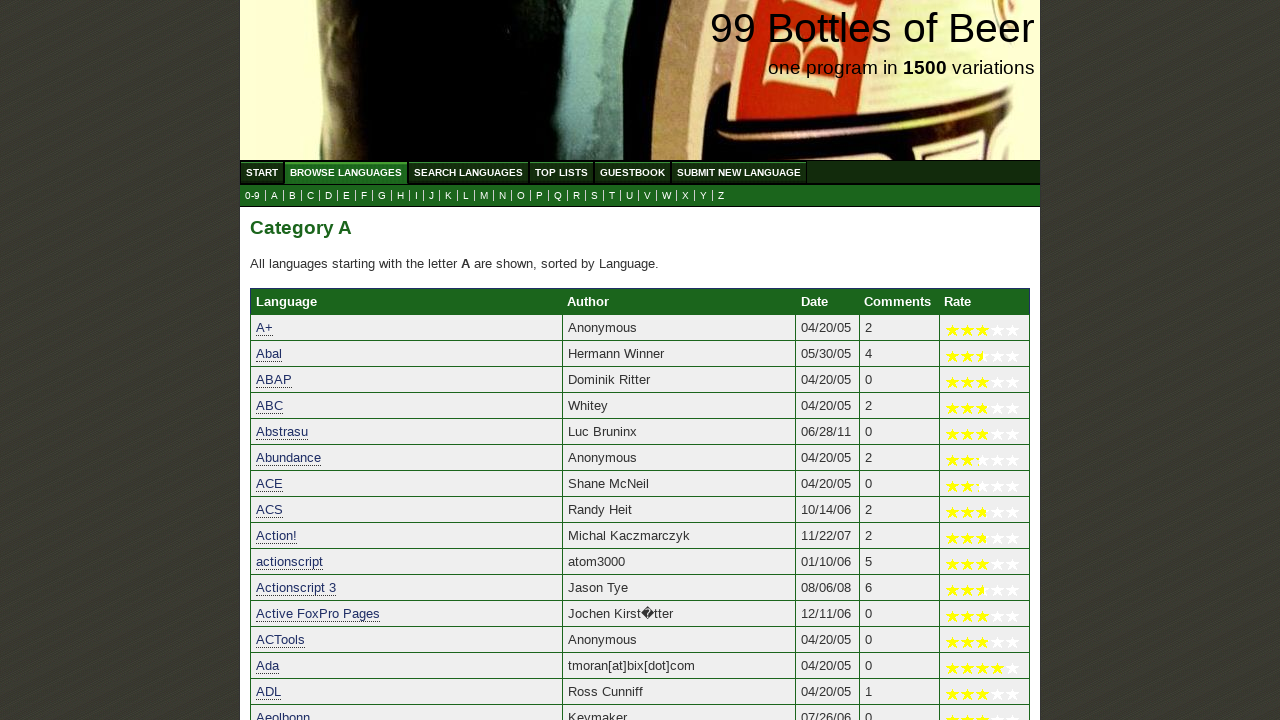